Tests 7-character validation form with a long mixed-case alphanumeric string

Starting URL: https://testpages.eviltester.com/styled/apps/7charval/simple7charvalidation.html

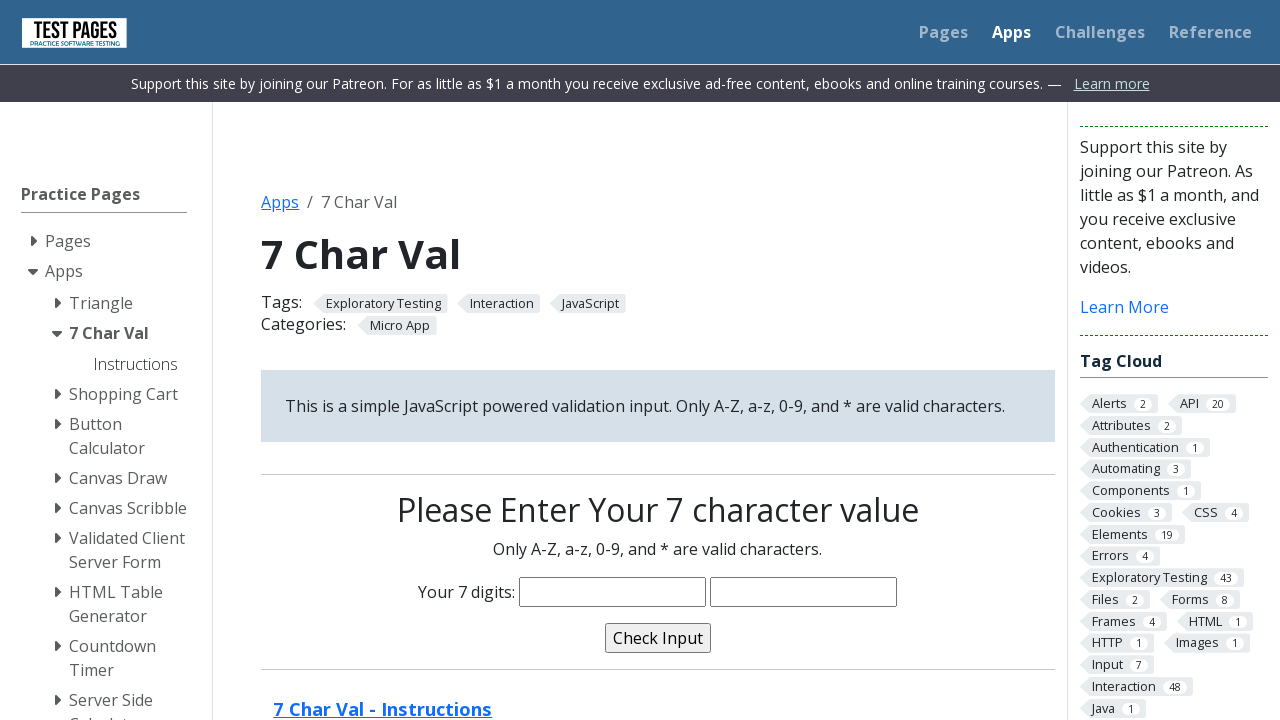

Navigated to 7-character validation form
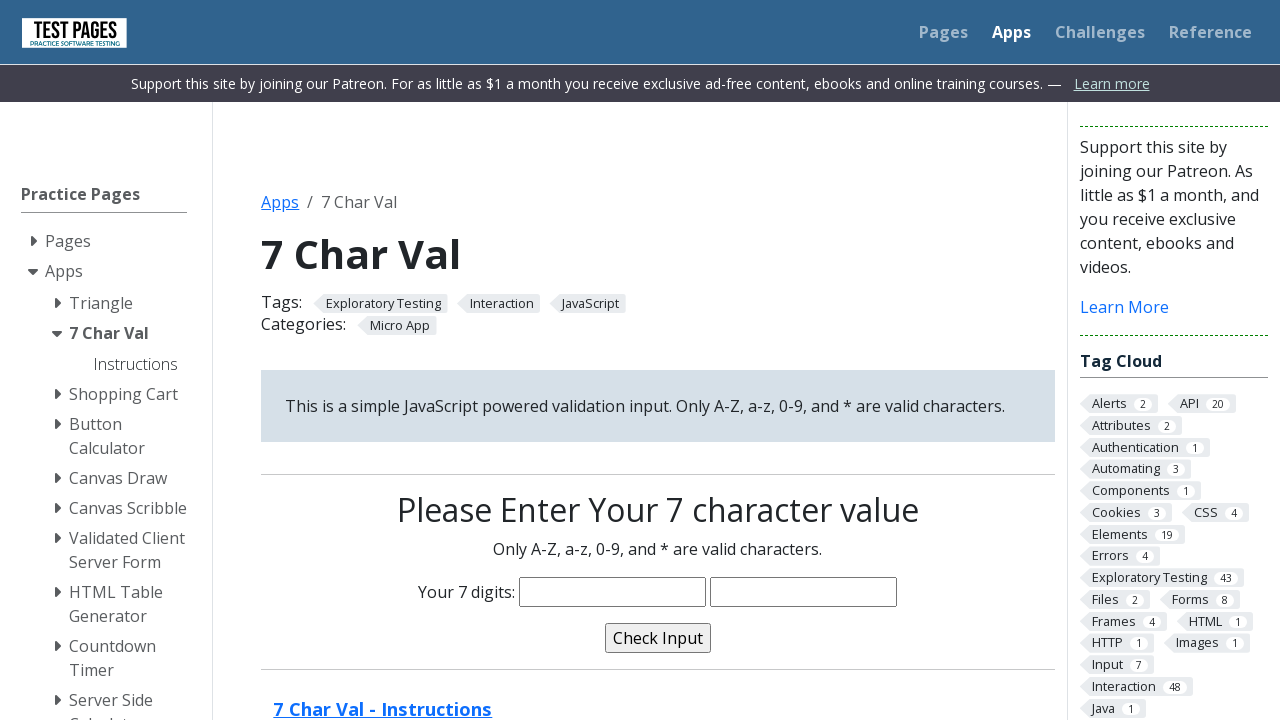

Filled input field with long mixed-case alphanumeric string 'joasfsASAD532' on input[name='characters']
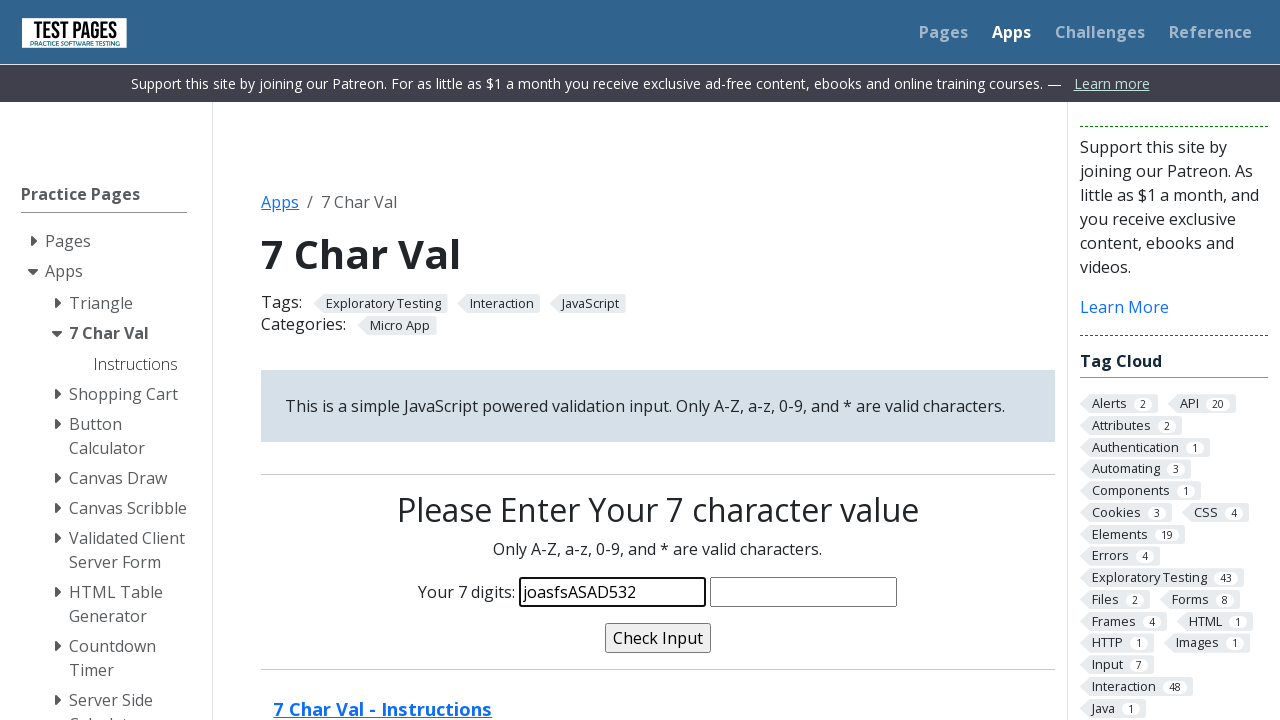

Clicked validate button at (658, 638) on input[name='validate']
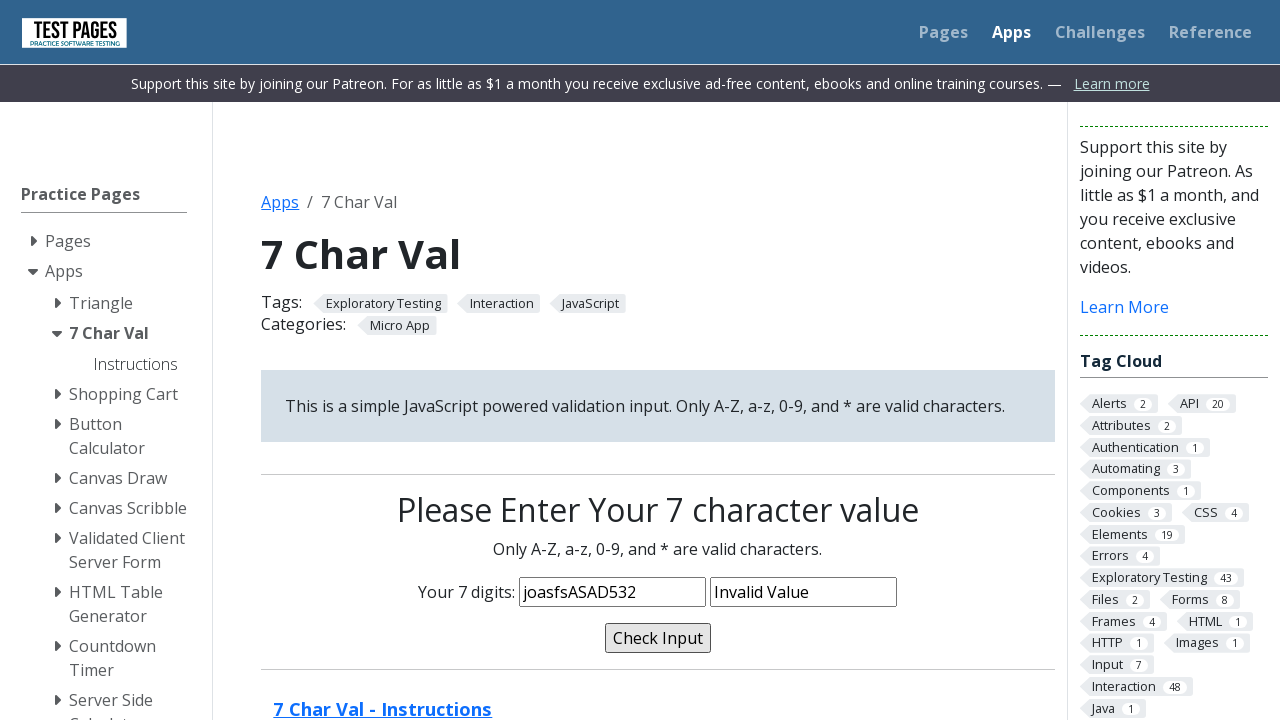

Validation message confirmed as 'Invalid Value' for long string input
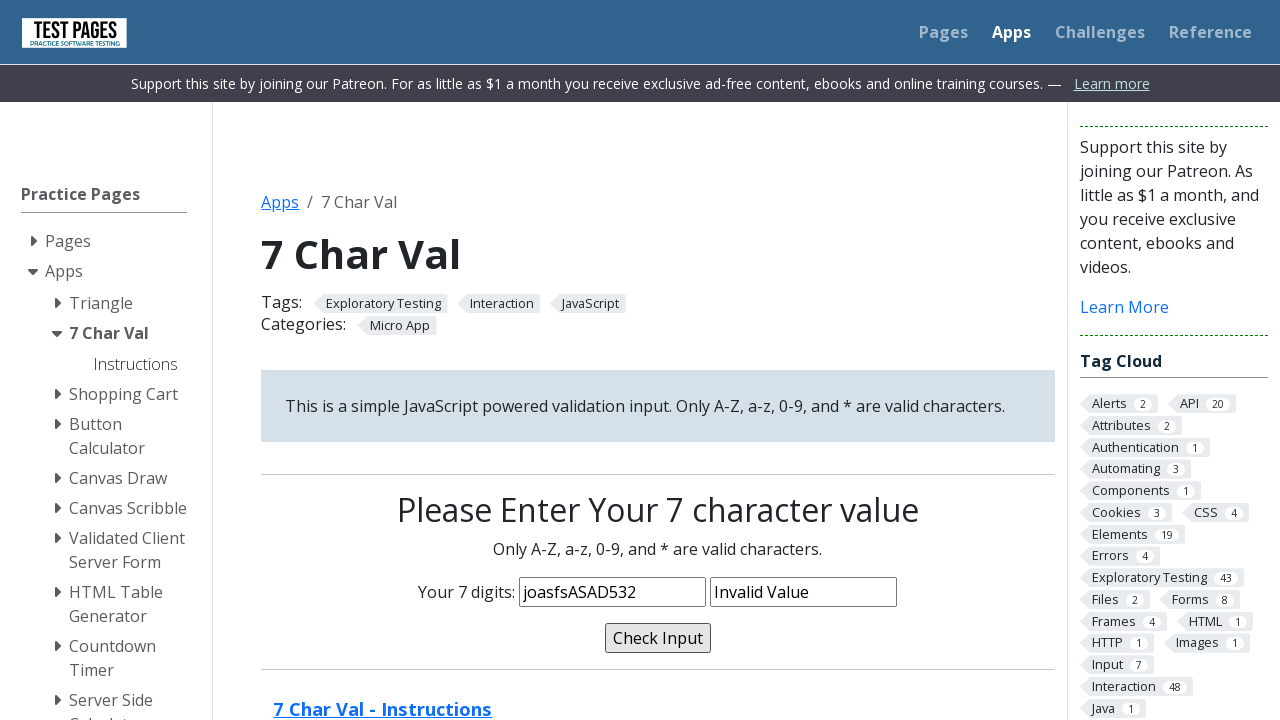

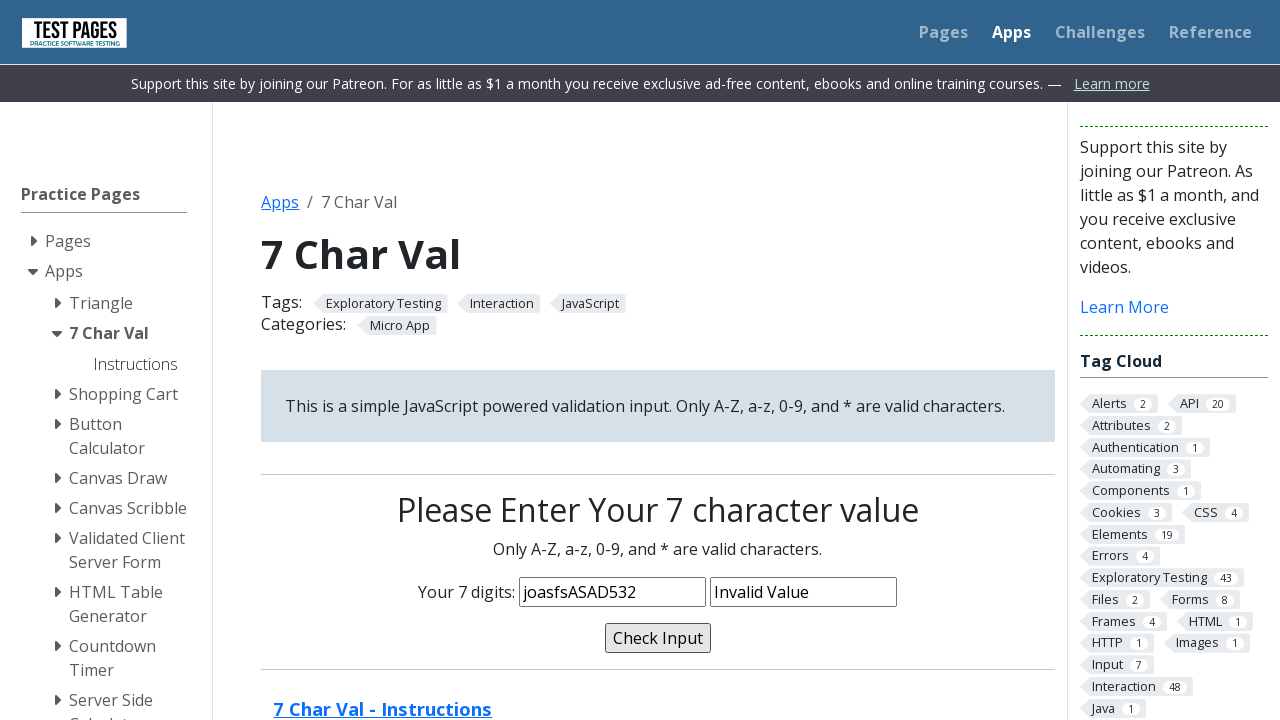